Clicks the Meet the team link and verifies navigation to the team page

Starting URL: https://radientanalytics.com

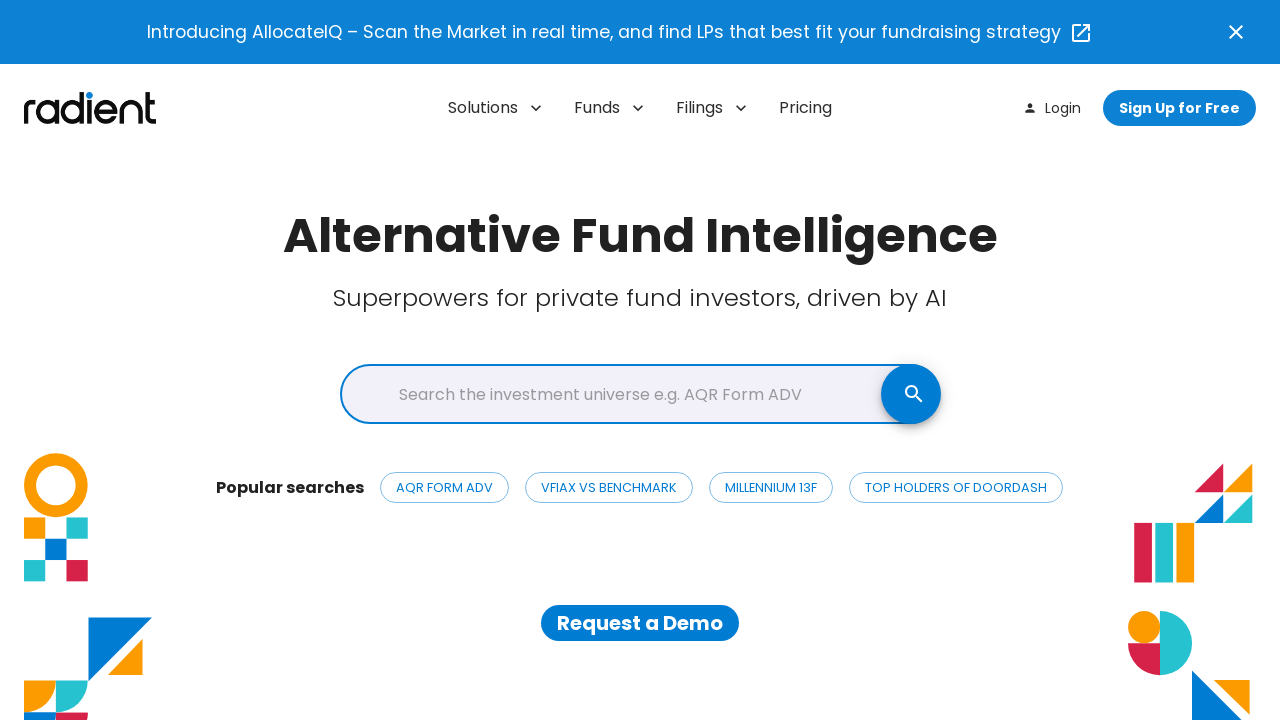

Clicked the Meet the team link at (500, 527) on a[href="https://radientanalytics.com/web/team"]
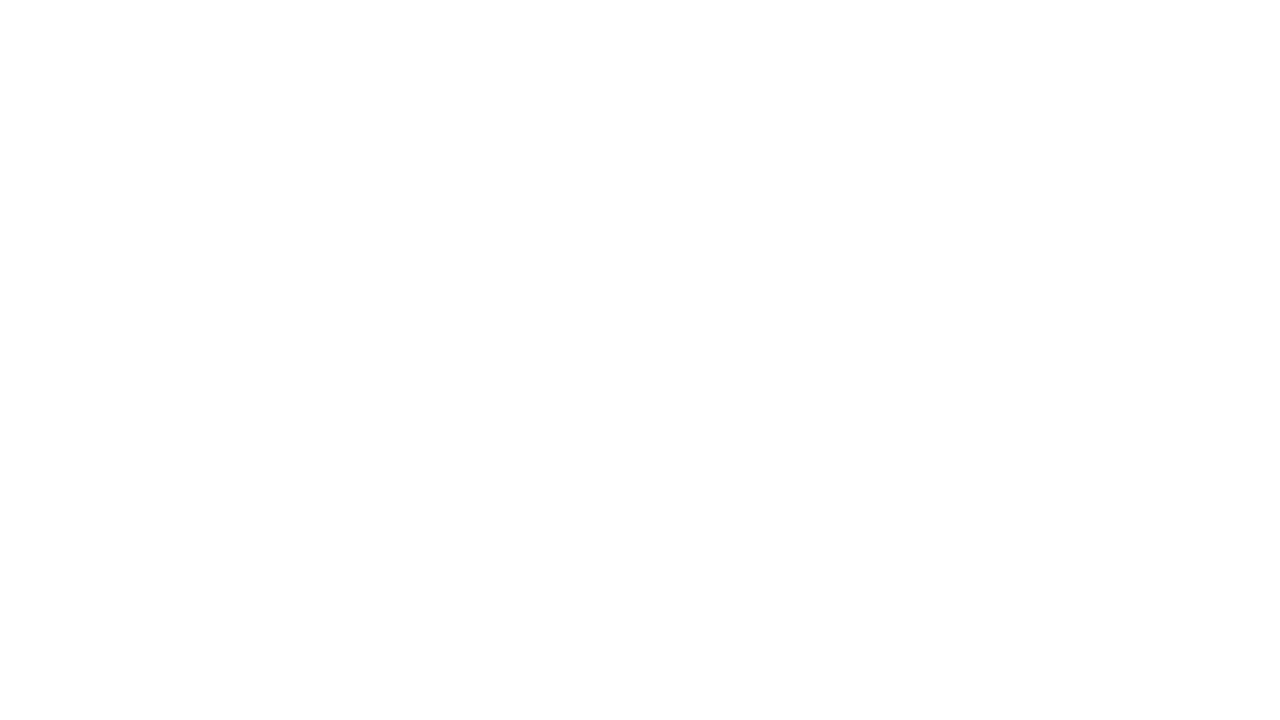

Verified navigation to team page
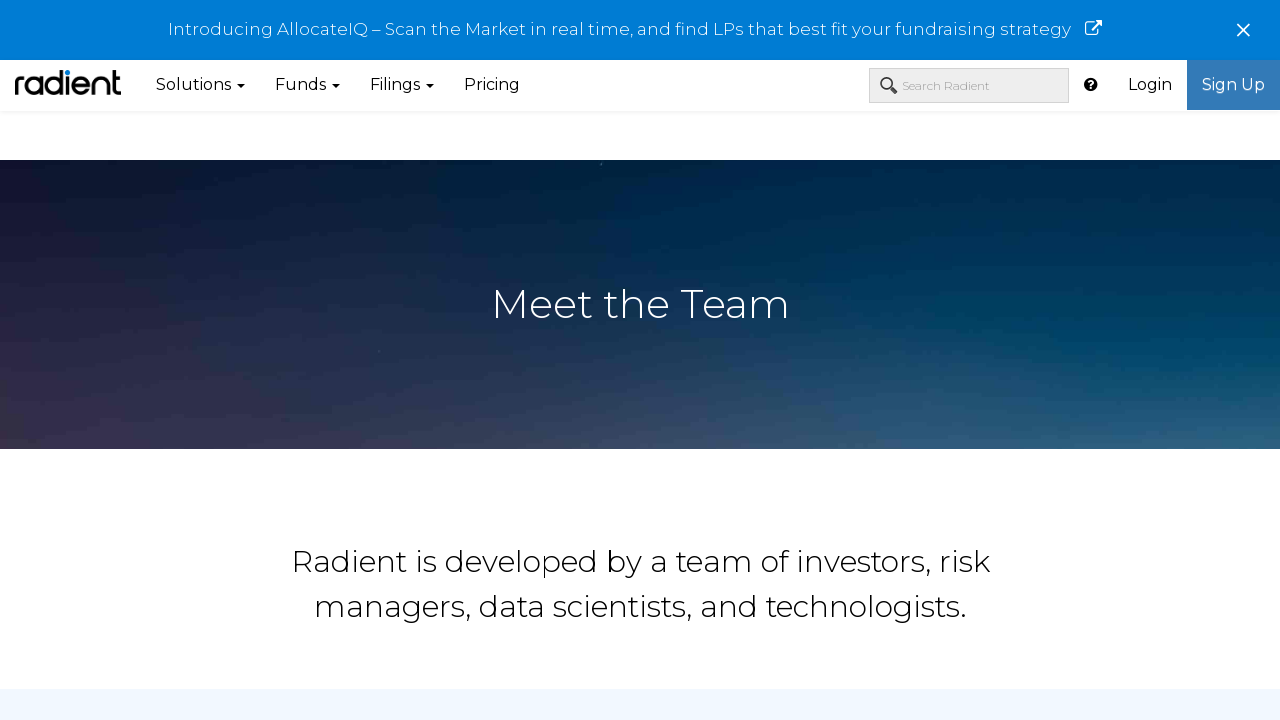

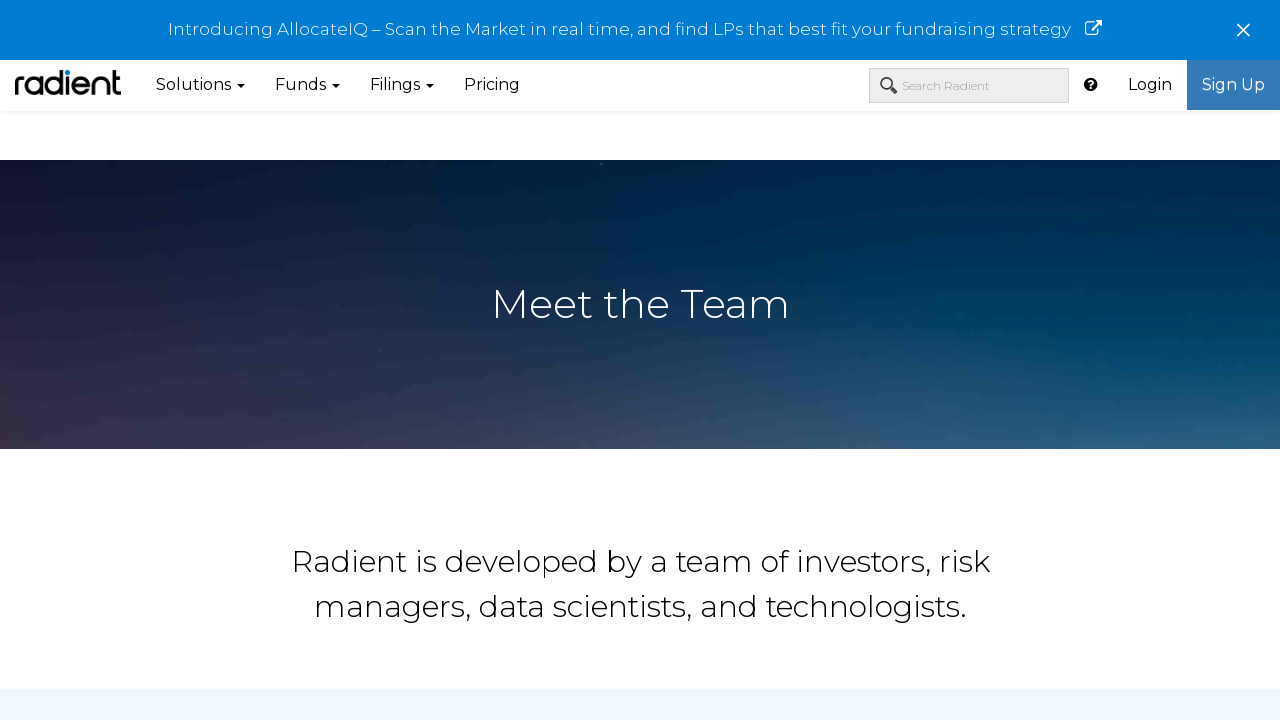